Tests multi-window handling by opening a new tab, extracting text from the second page, and using it to fill a form field in the first page

Starting URL: https://rahulshettyacademy.com/angularpractice/

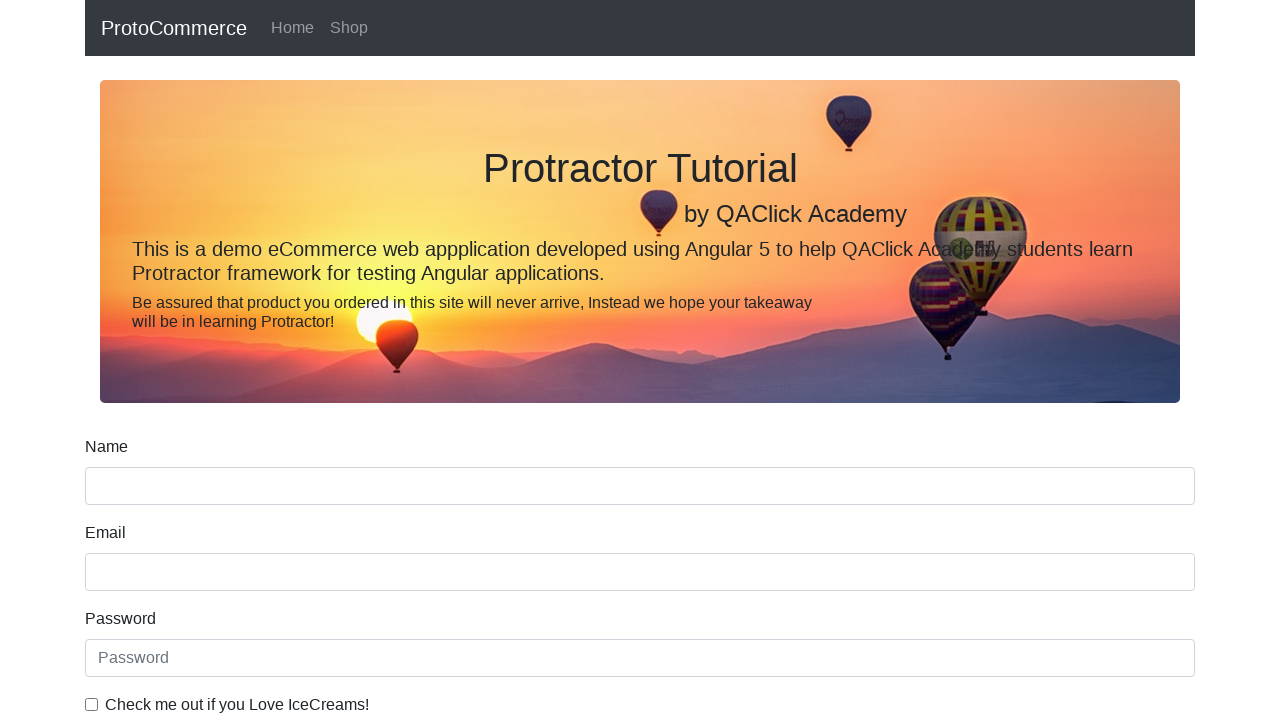

Stored reference to first page
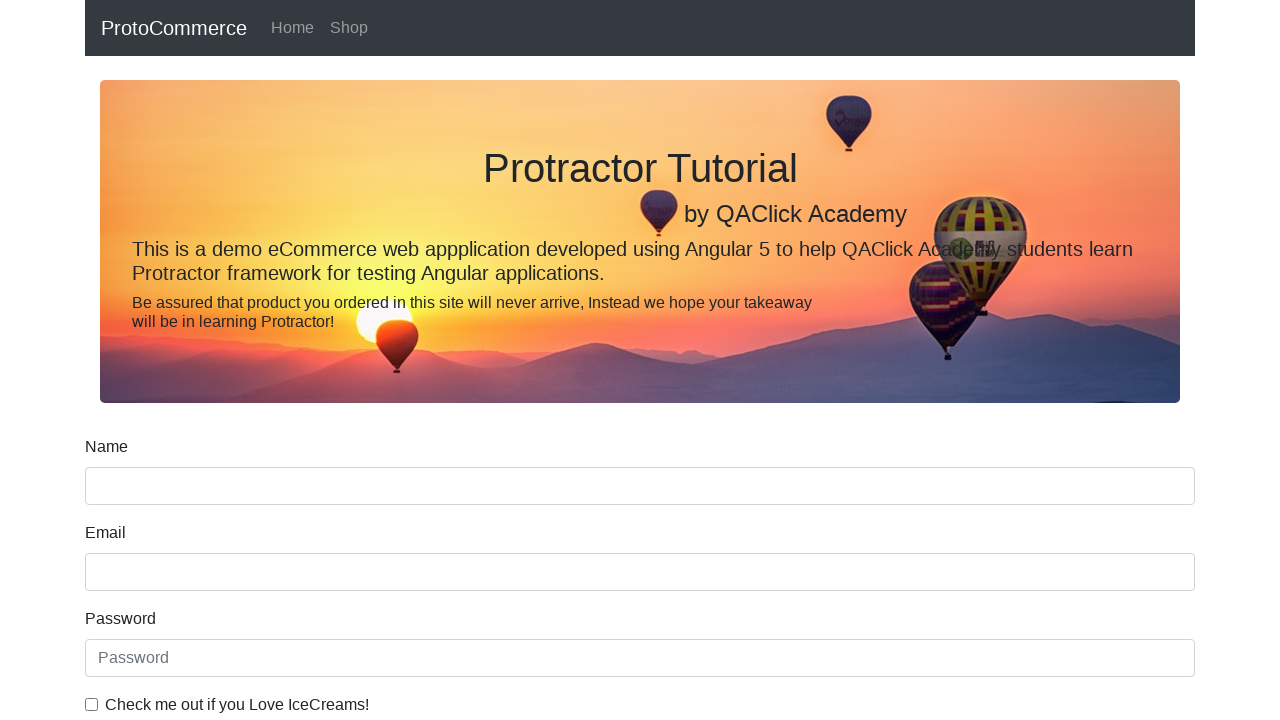

Opened new tab/page
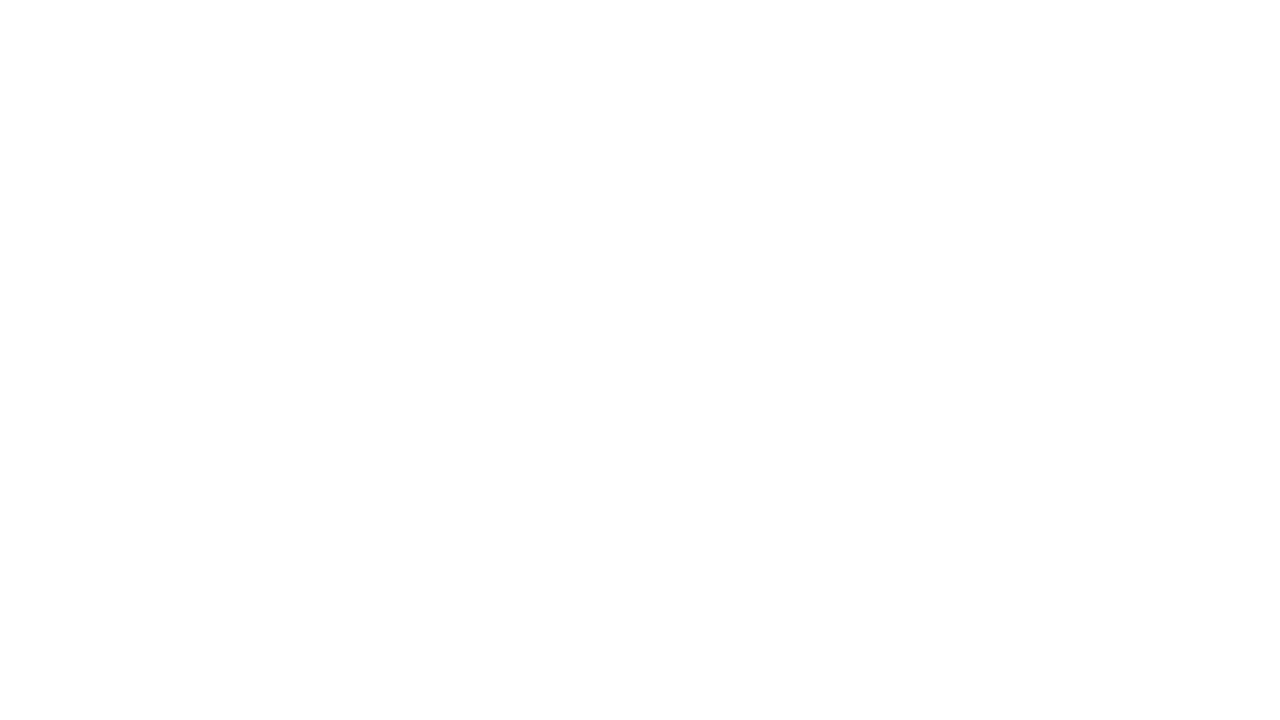

Navigated second page to https://rahulshettyacademy.com/
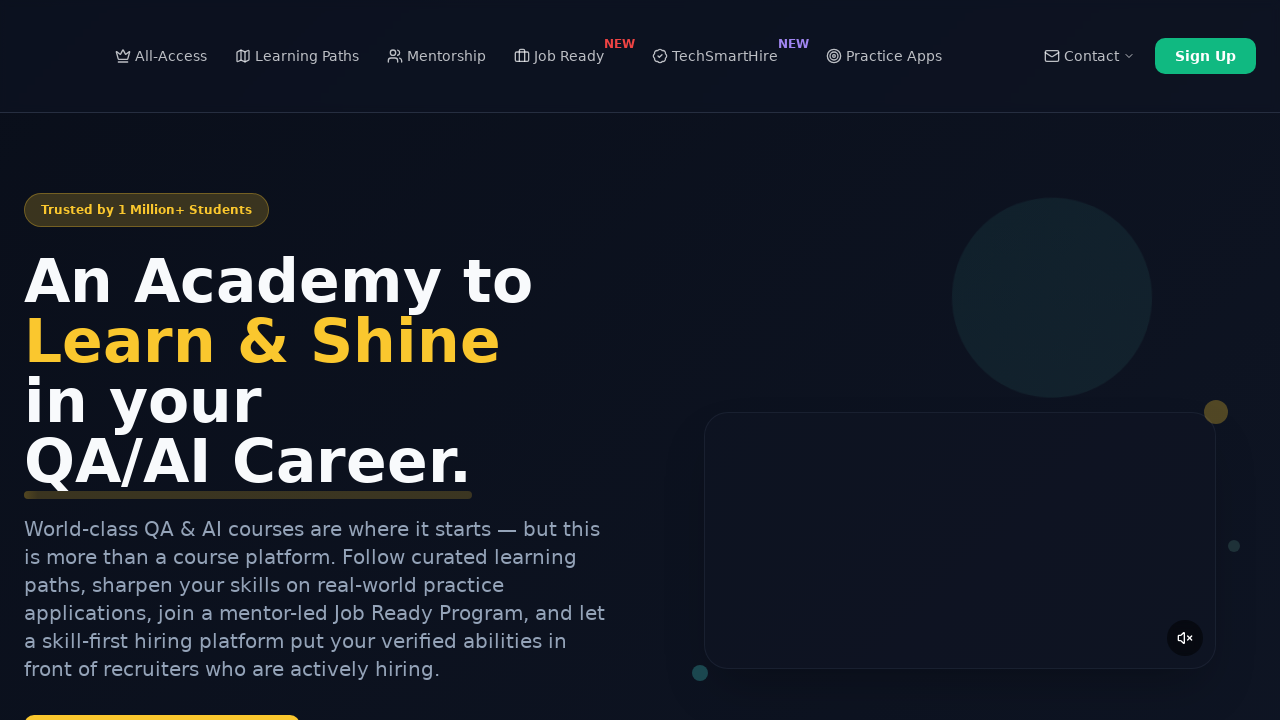

Scrolled down 1000px on second page
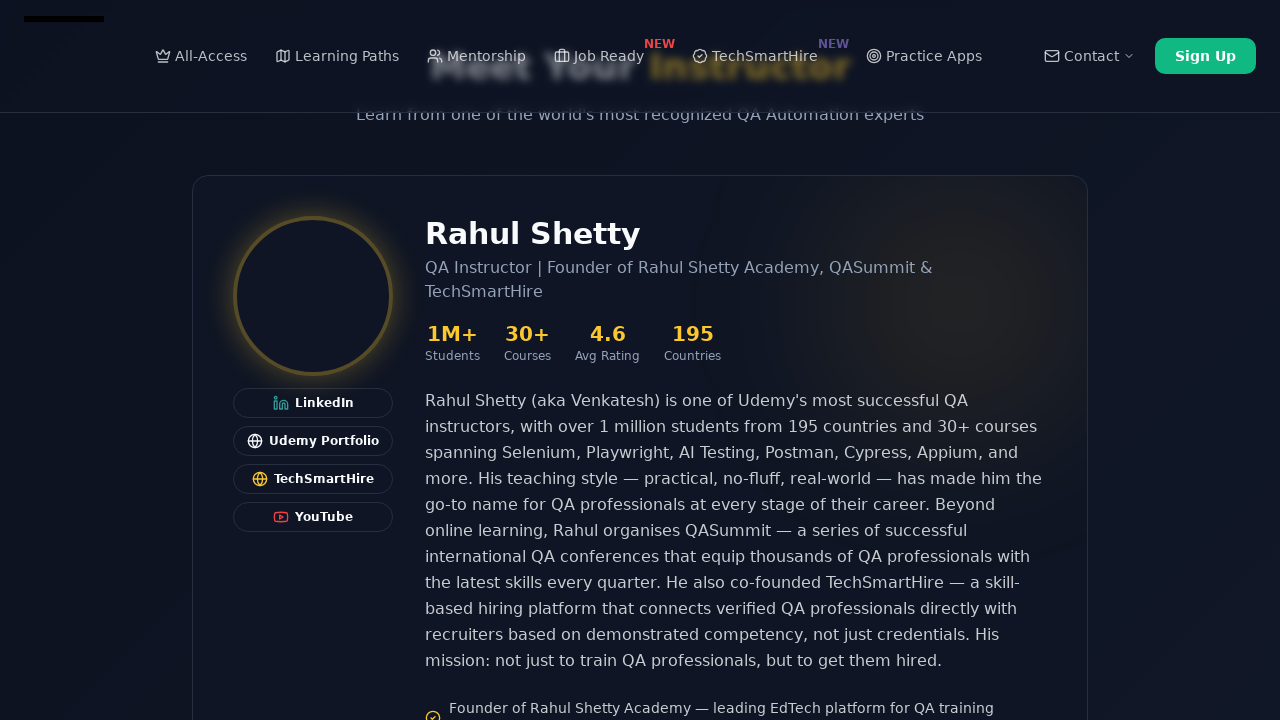

Located course links on second page
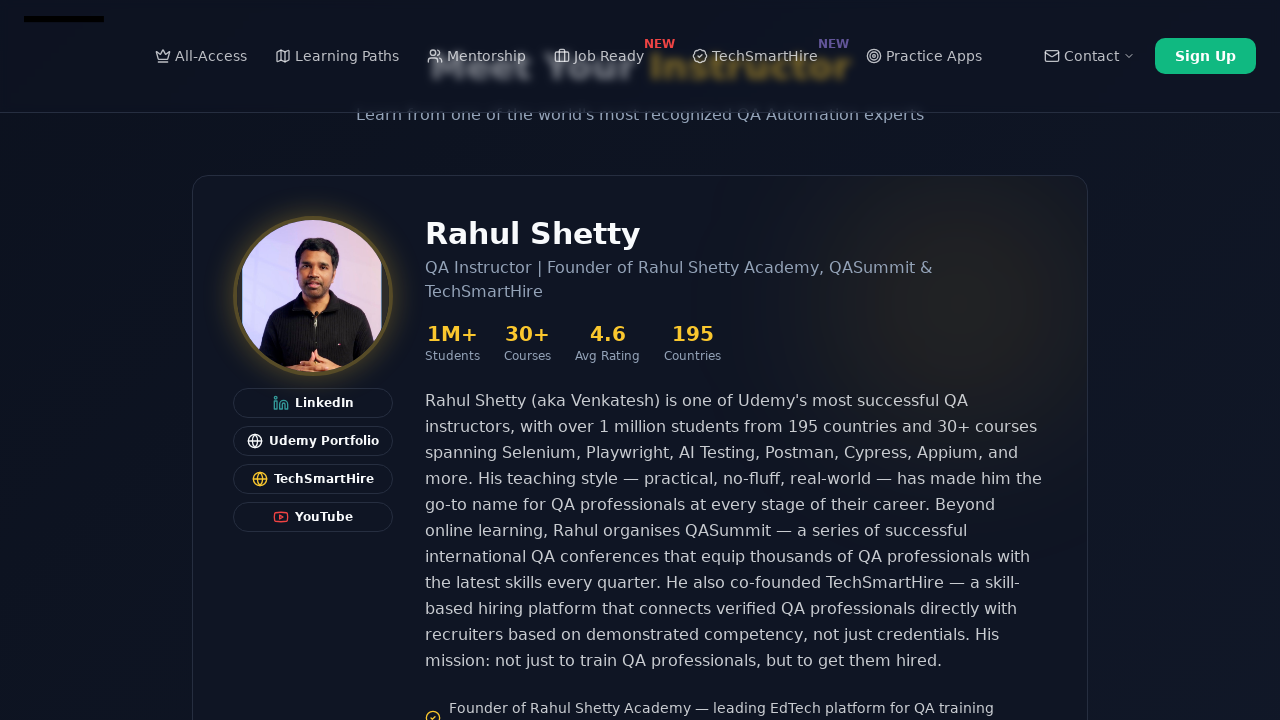

Extracted course name from second link: Playwright Testing
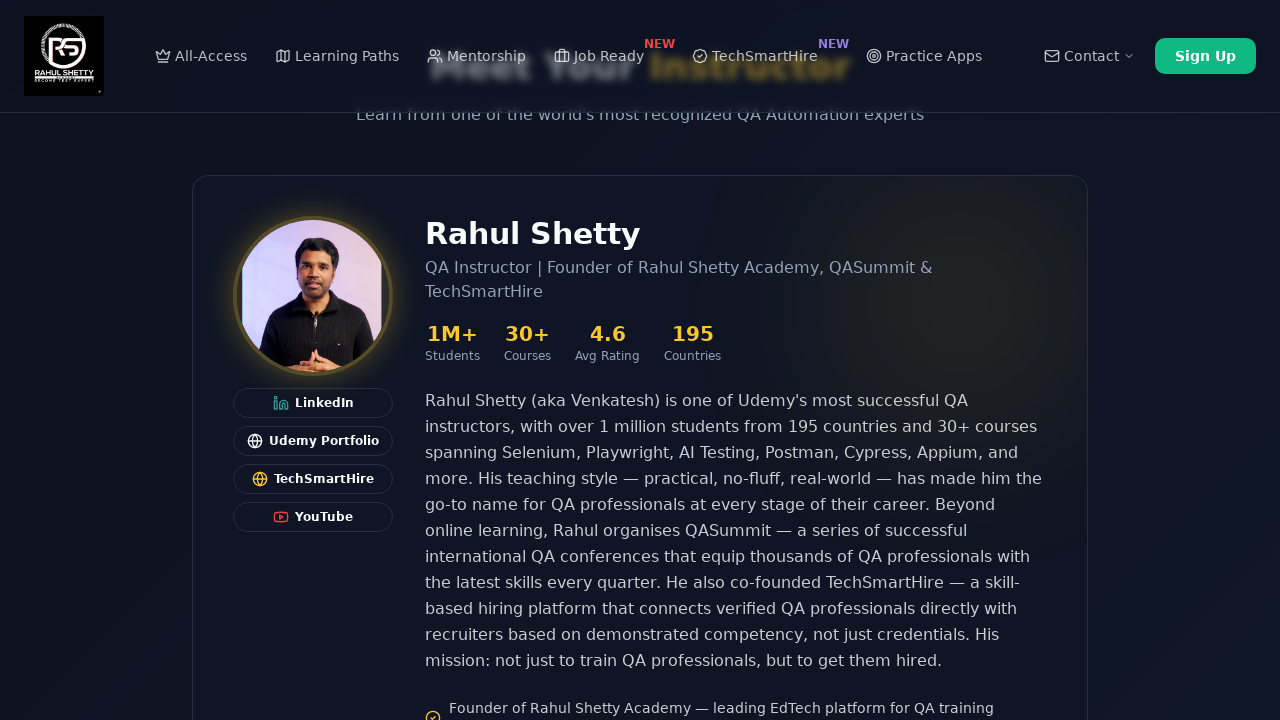

Brought first page to front
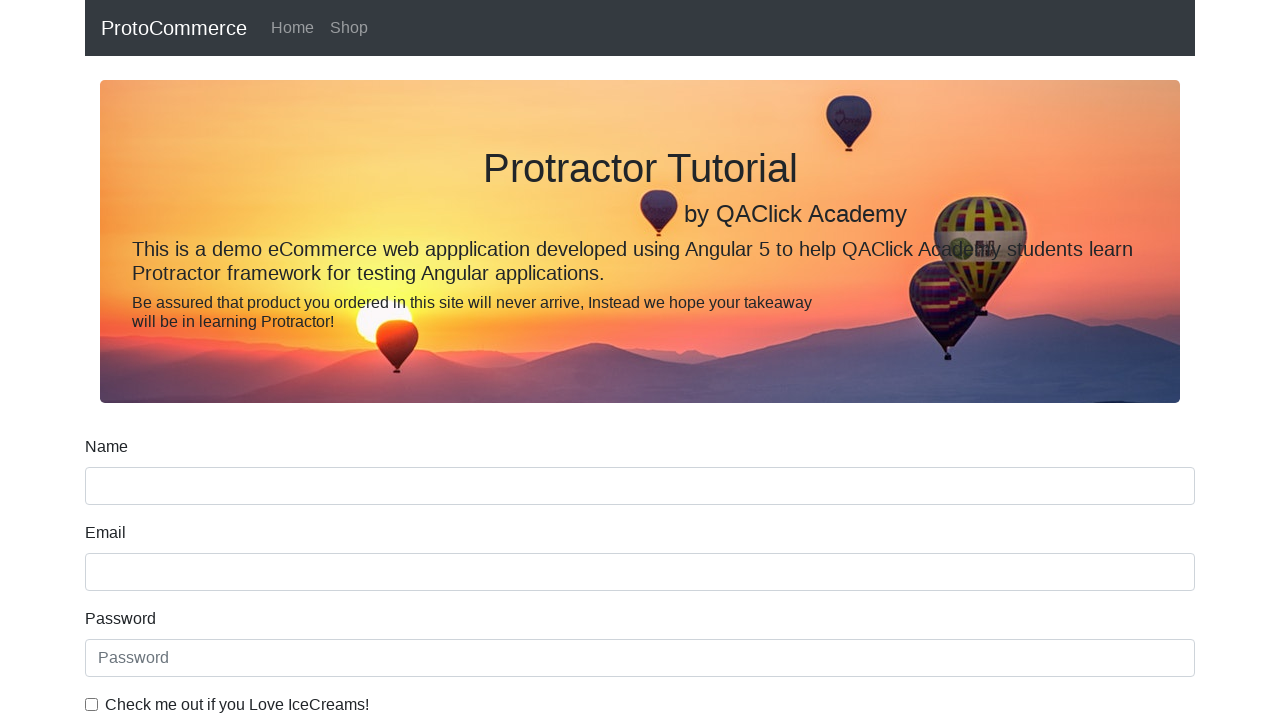

Filled name field with course name: Playwright Testing on [name='name']
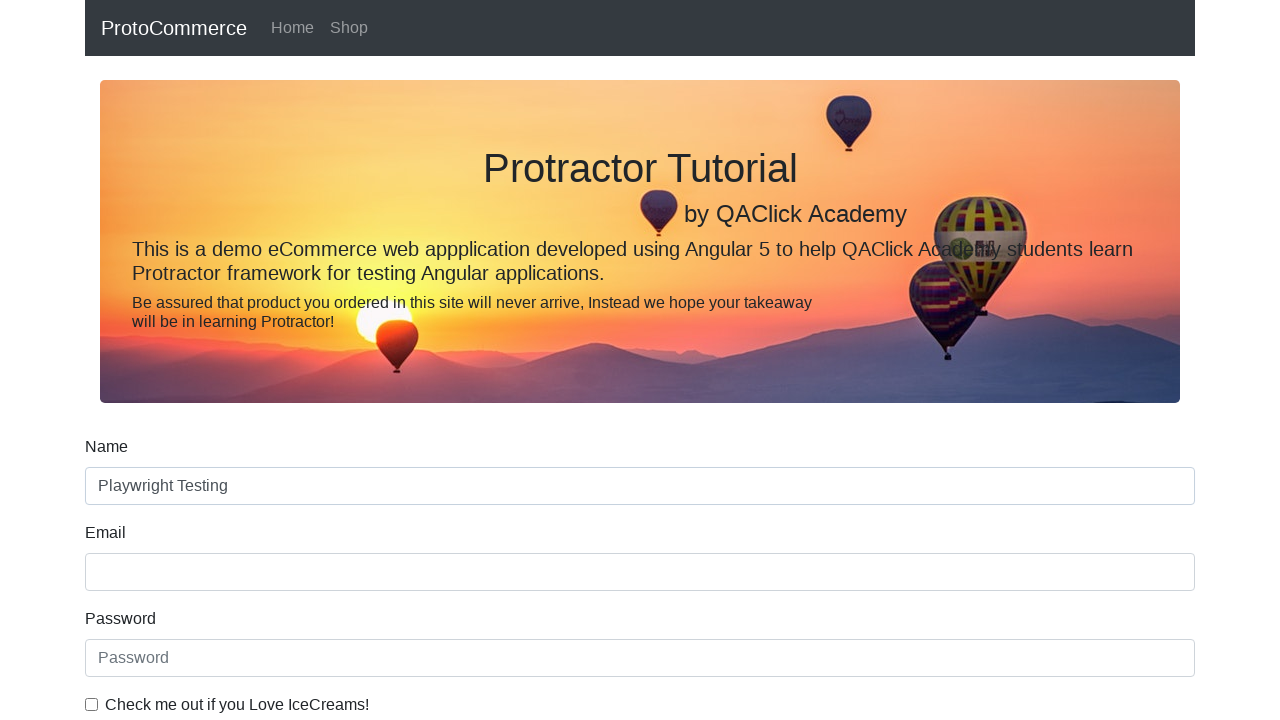

Closed second page
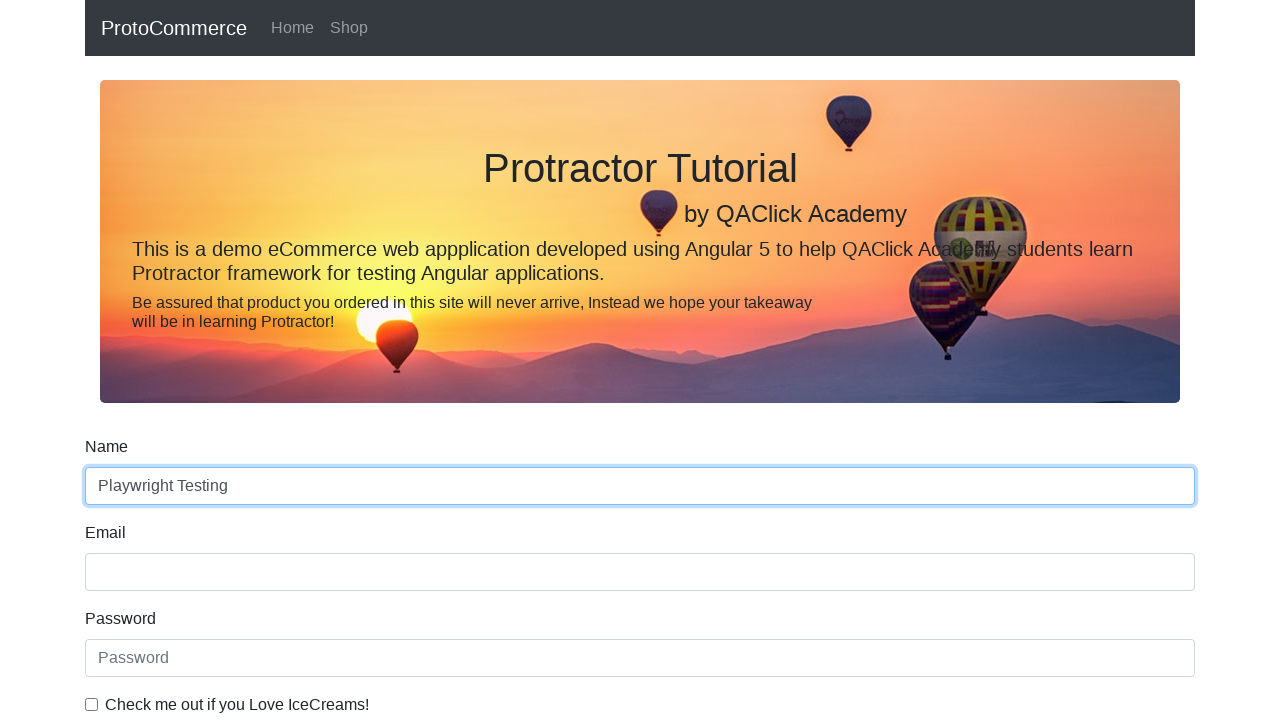

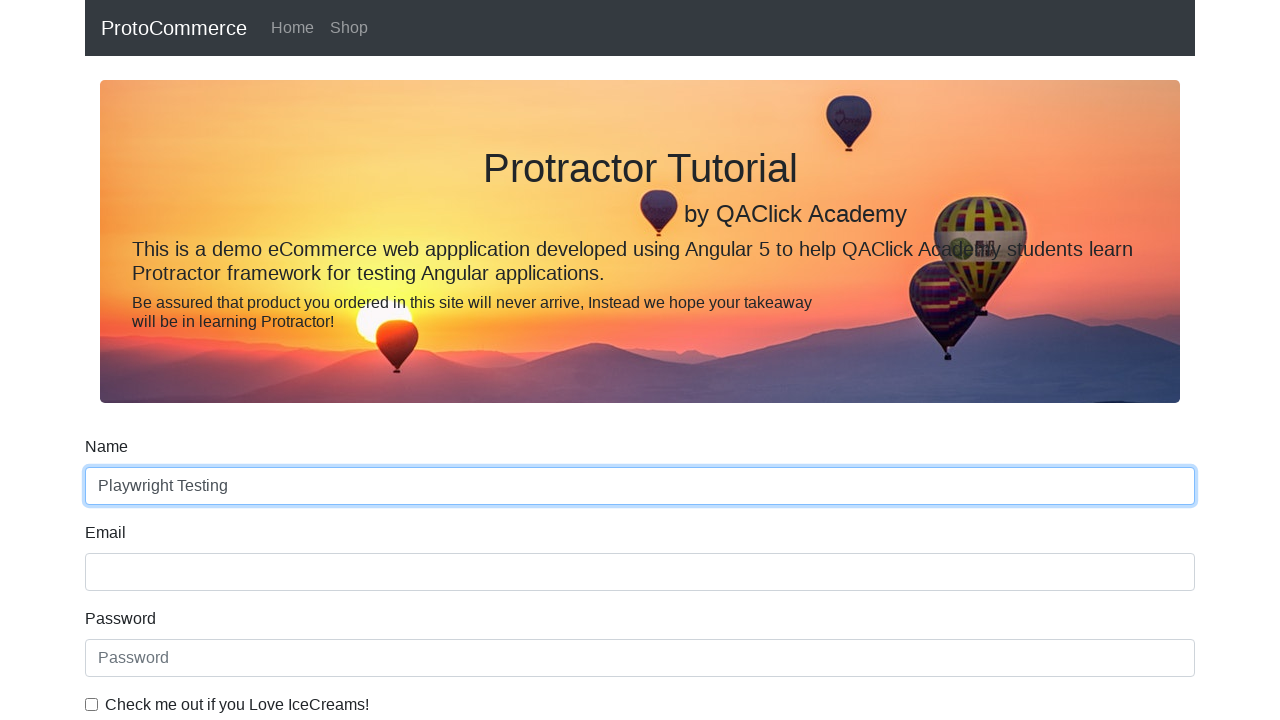